Tests checkbox functionality by clicking a checkbox, verifying it's selected, clicking again to uncheck, and verifying it's unselected. Also counts the total number of checkboxes on the page.

Starting URL: https://rahulshettyacademy.com/AutomationPractice/

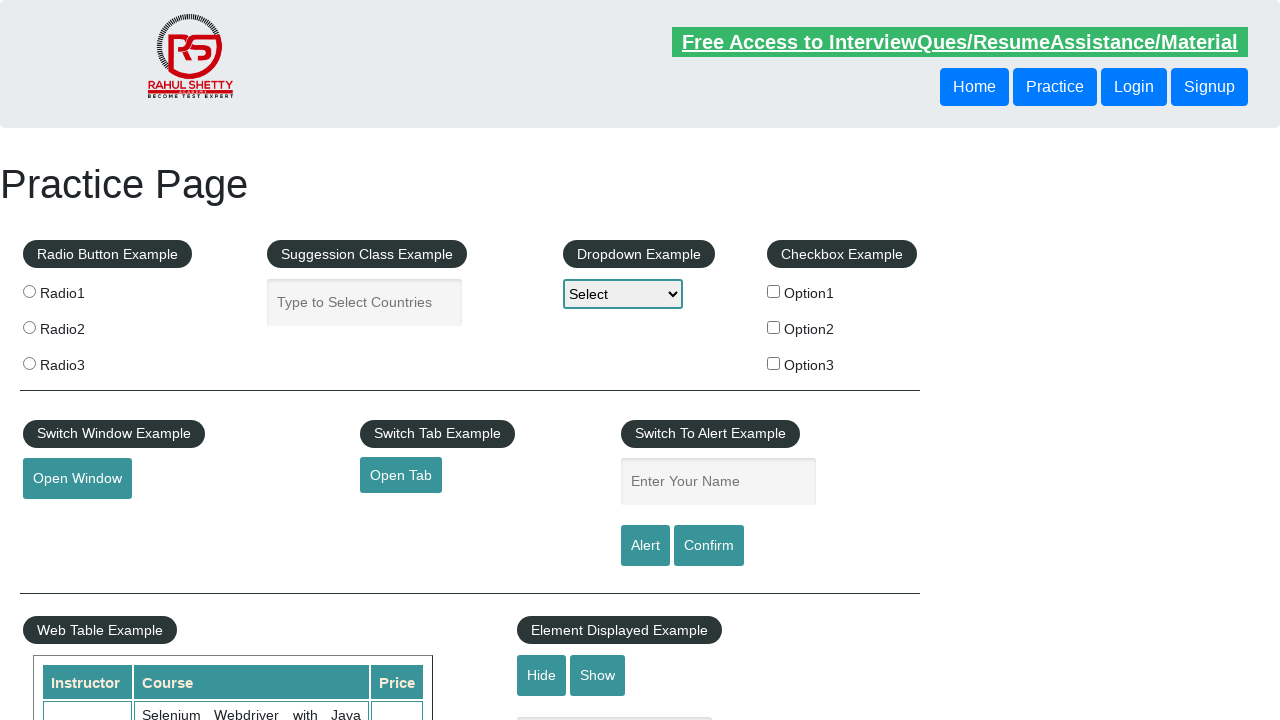

Clicked the first checkbox to select it at (774, 291) on #checkBoxOption1
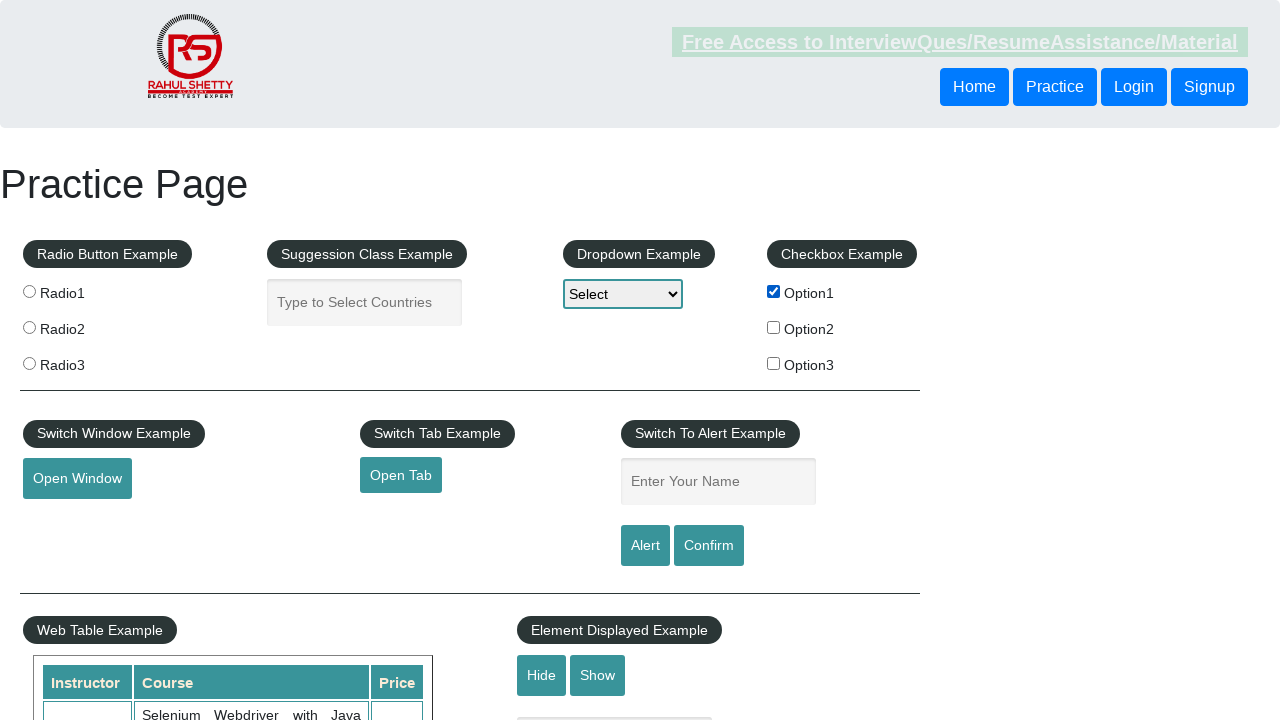

Verified checkbox is selected
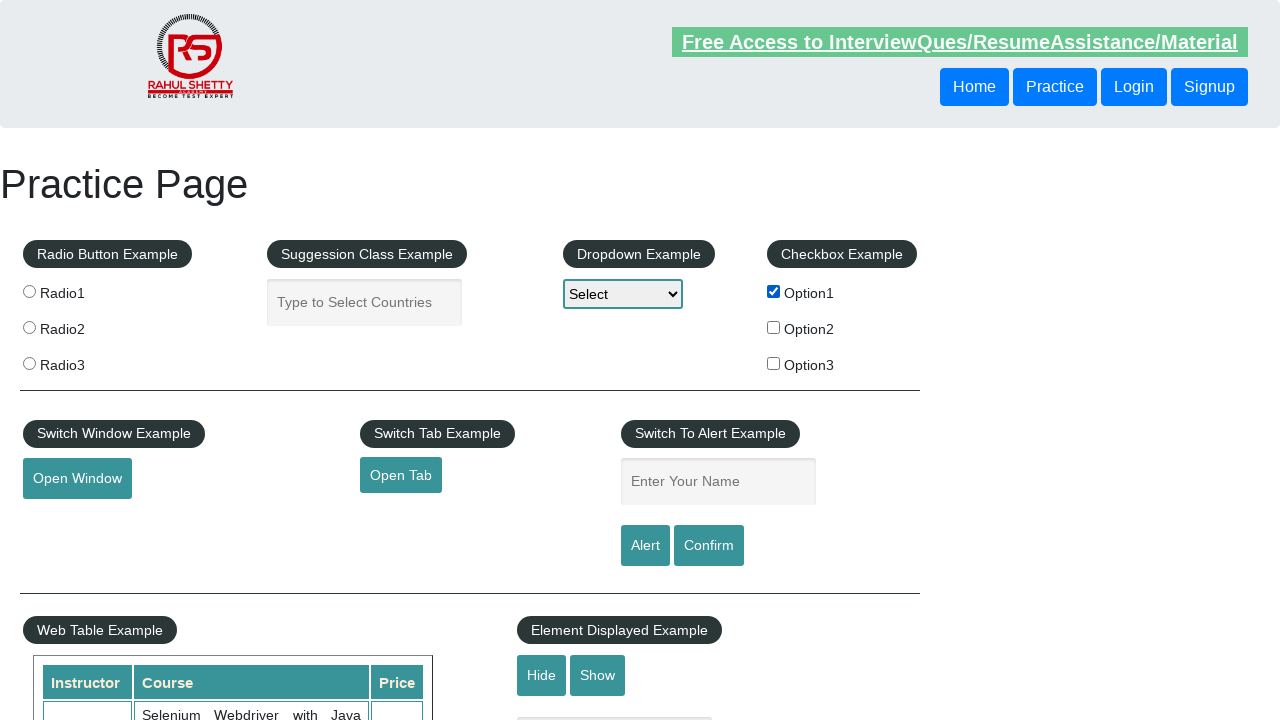

Clicked the checkbox again to uncheck it at (774, 291) on #checkBoxOption1
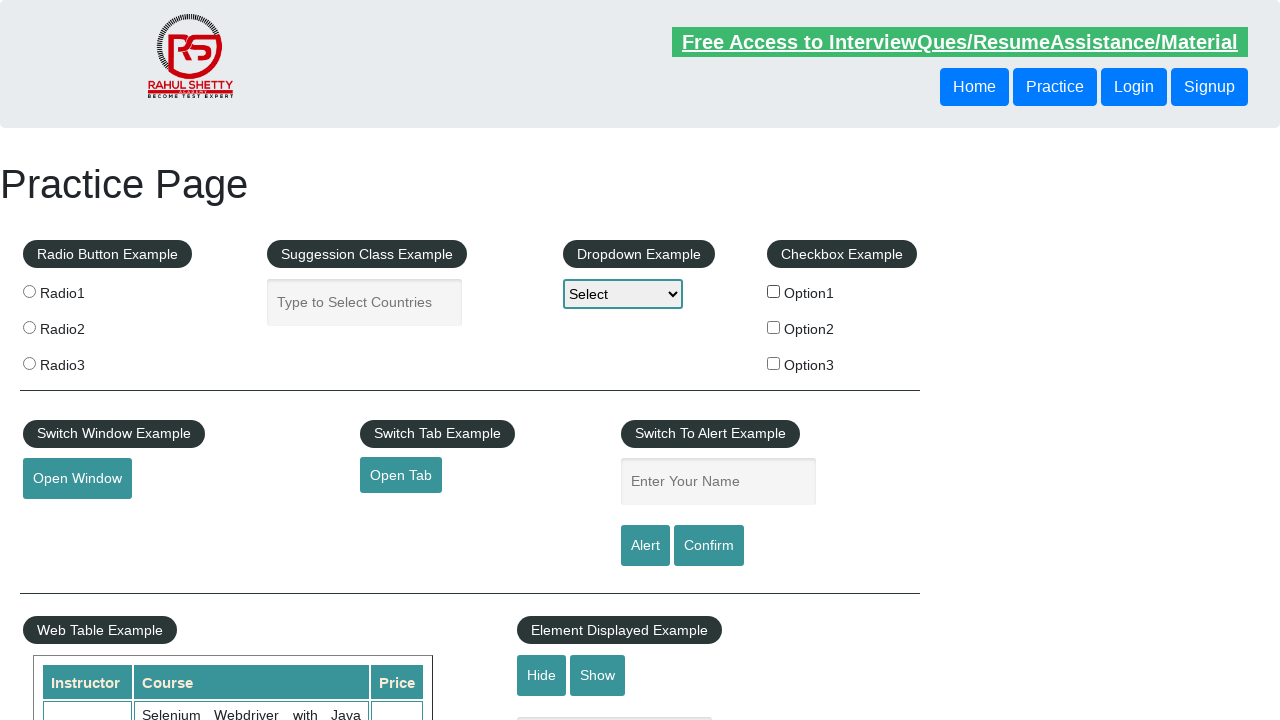

Verified checkbox is now unselected
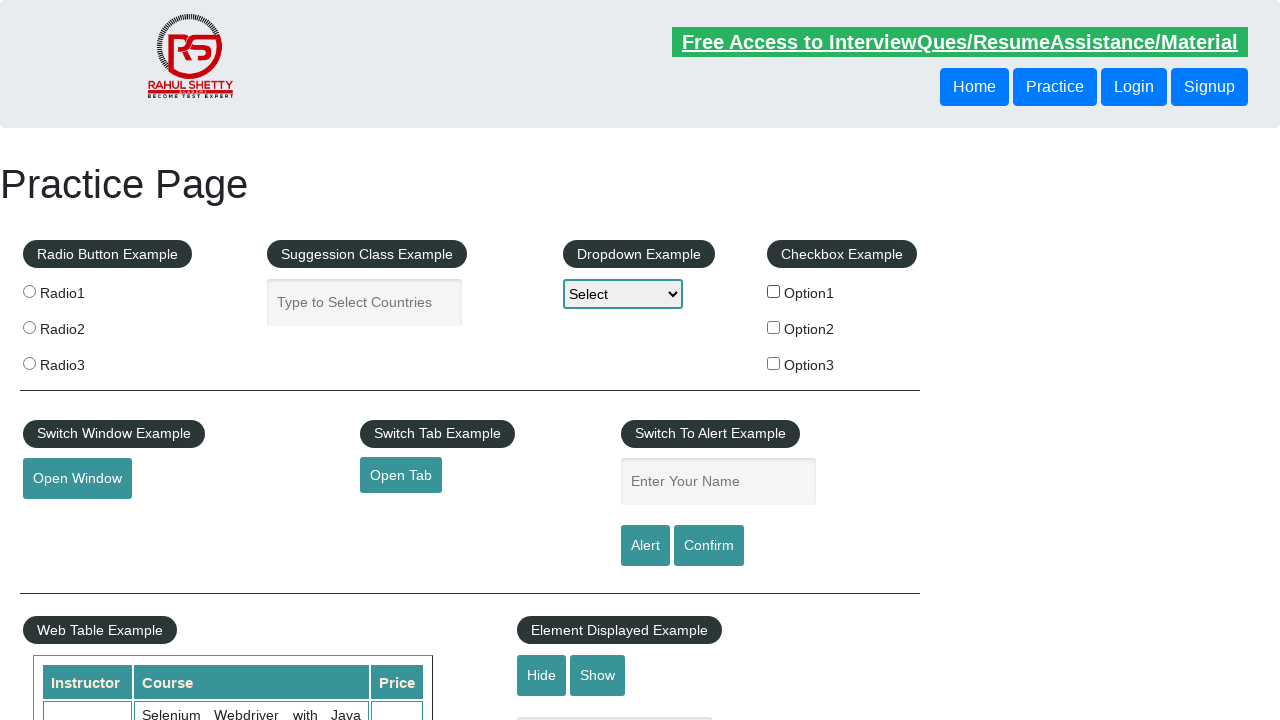

Located all checkboxes on the page
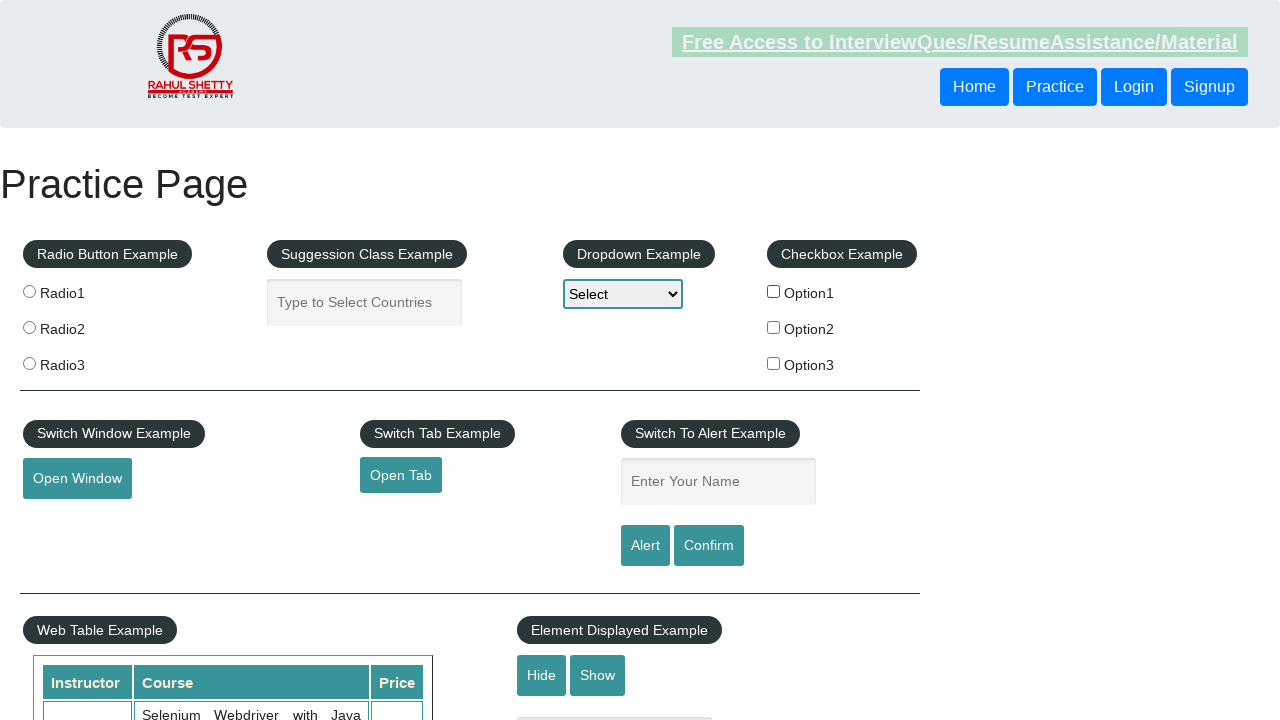

Counted total checkboxes on page: 3
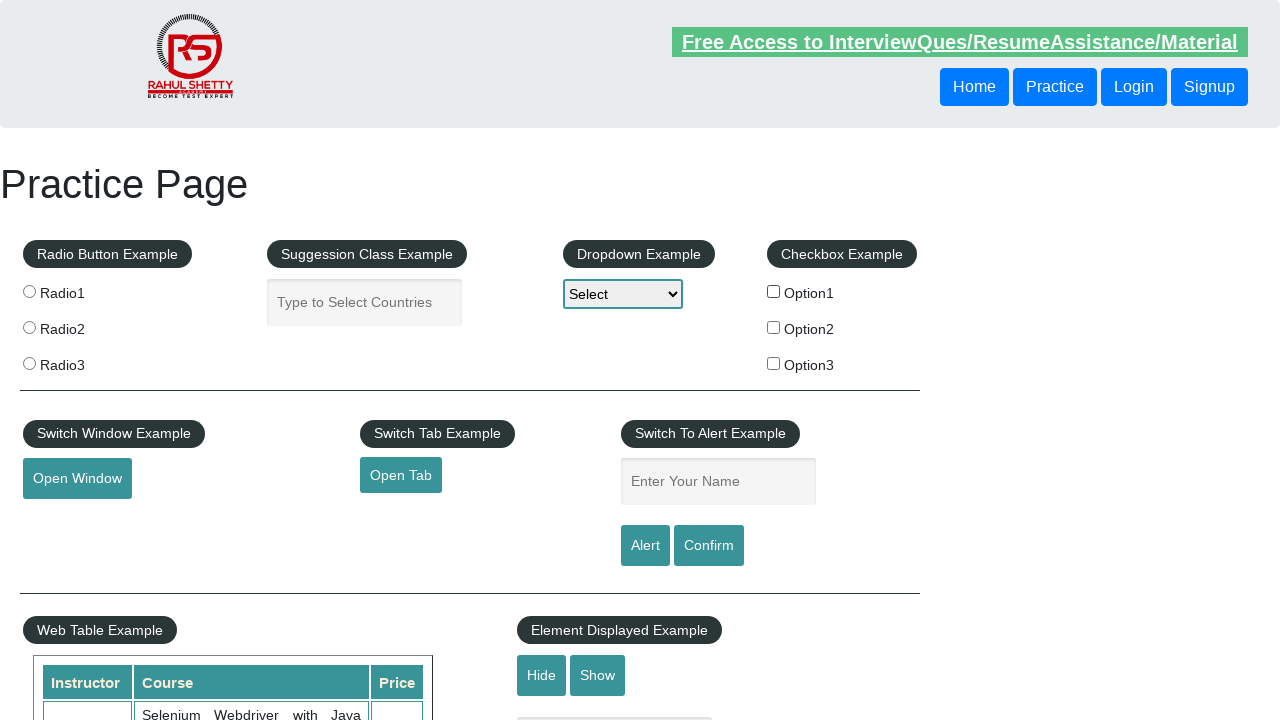

Printed checkbox count: 3
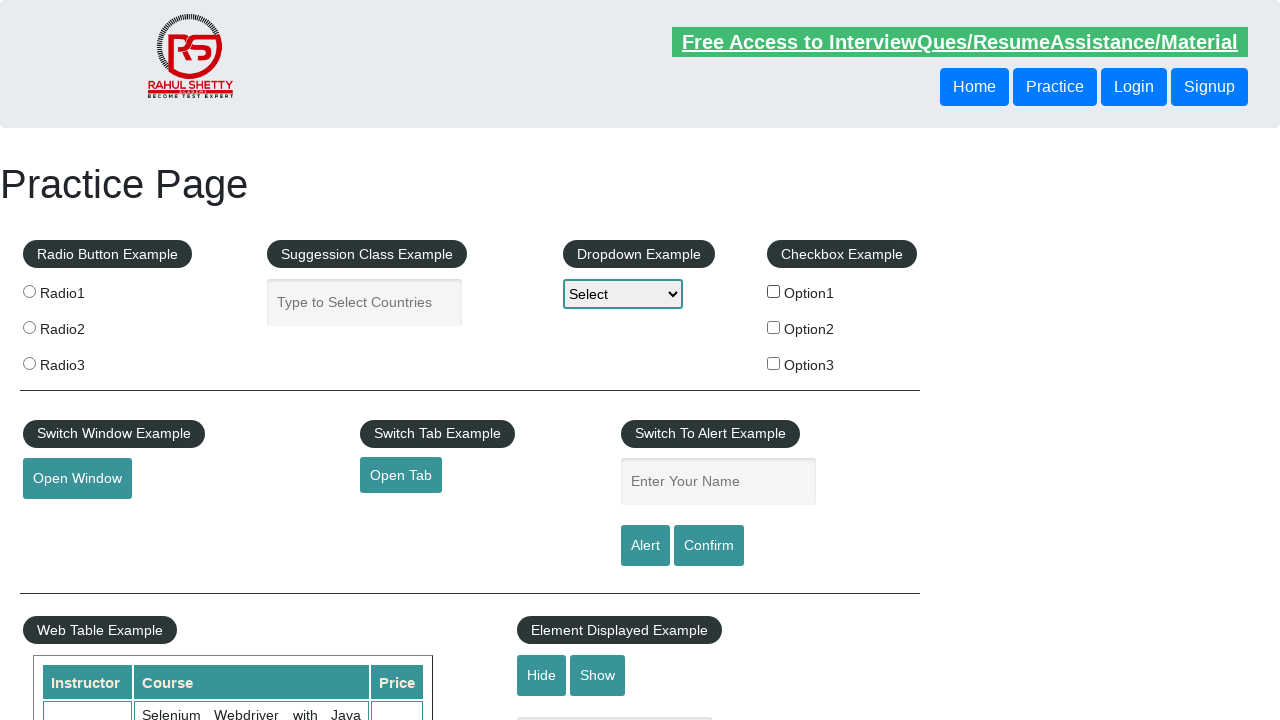

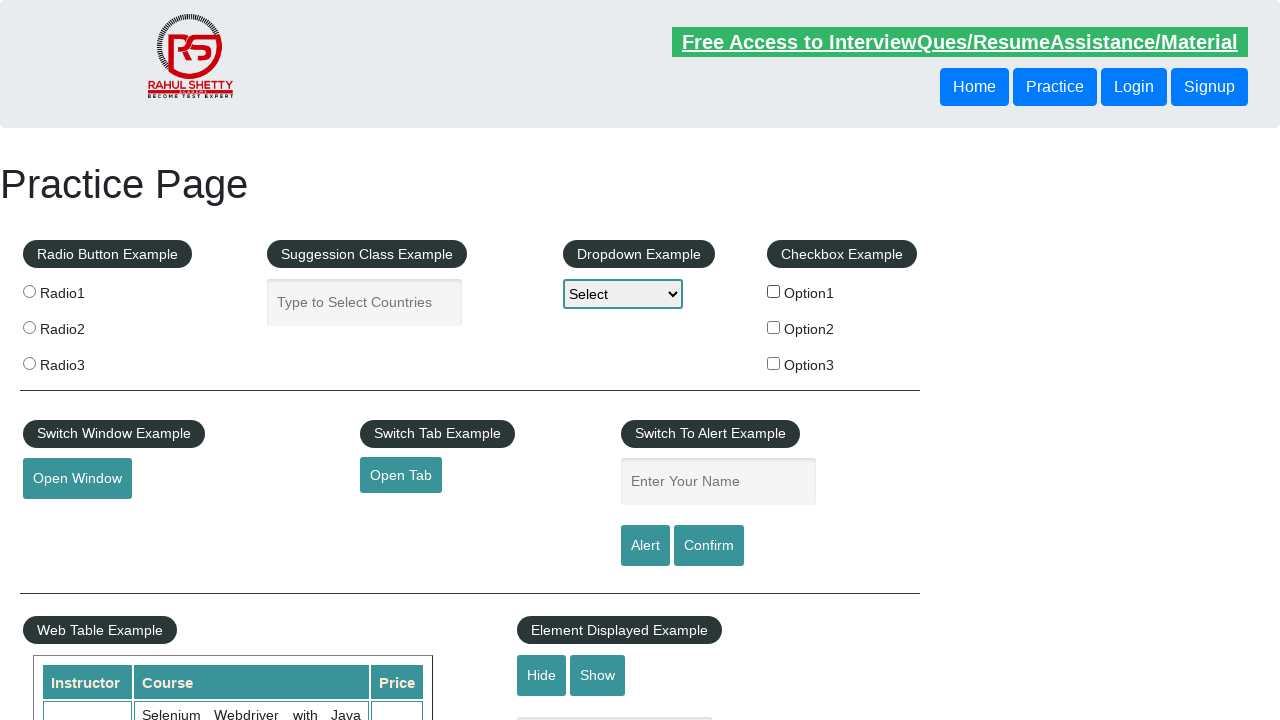